Tests getting text from a JavaScript alert by navigating to the JavaScript alerts page, triggering an alert, reading its text, and dismissing it

Starting URL: https://the-internet.herokuapp.com/

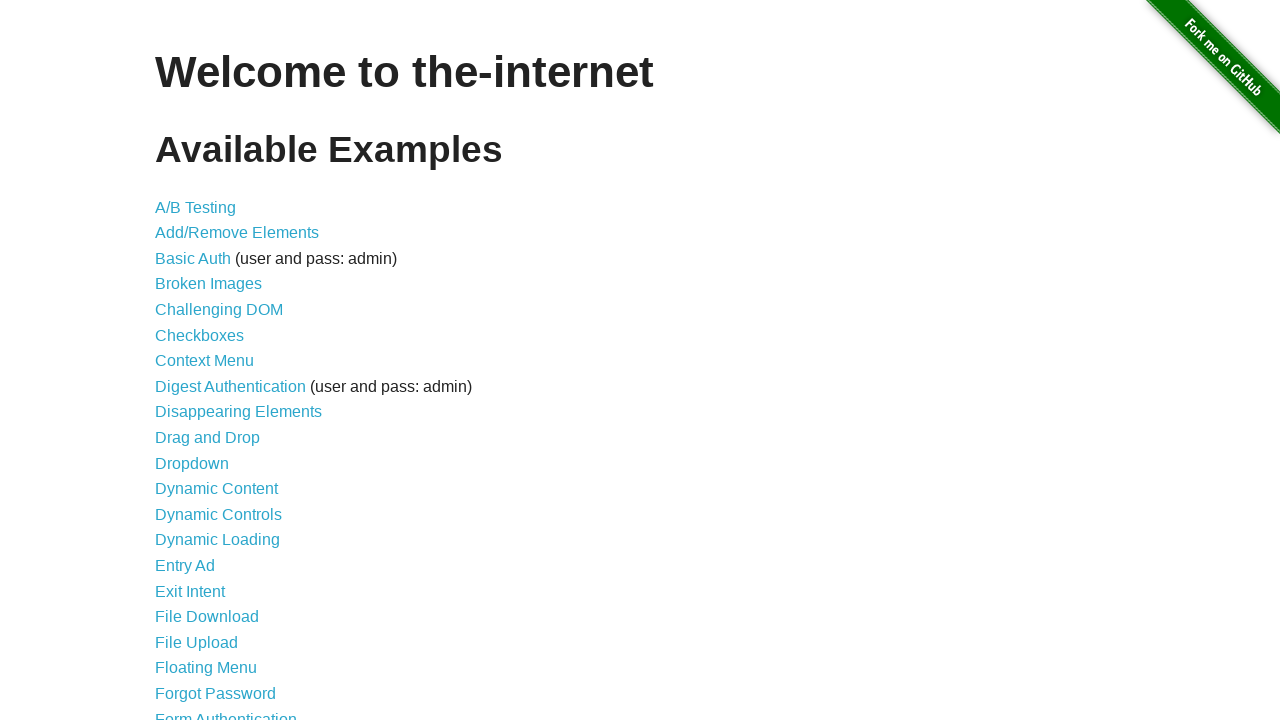

Clicked on JavaScript Alerts link at (214, 361) on a[href='/javascript_alerts']
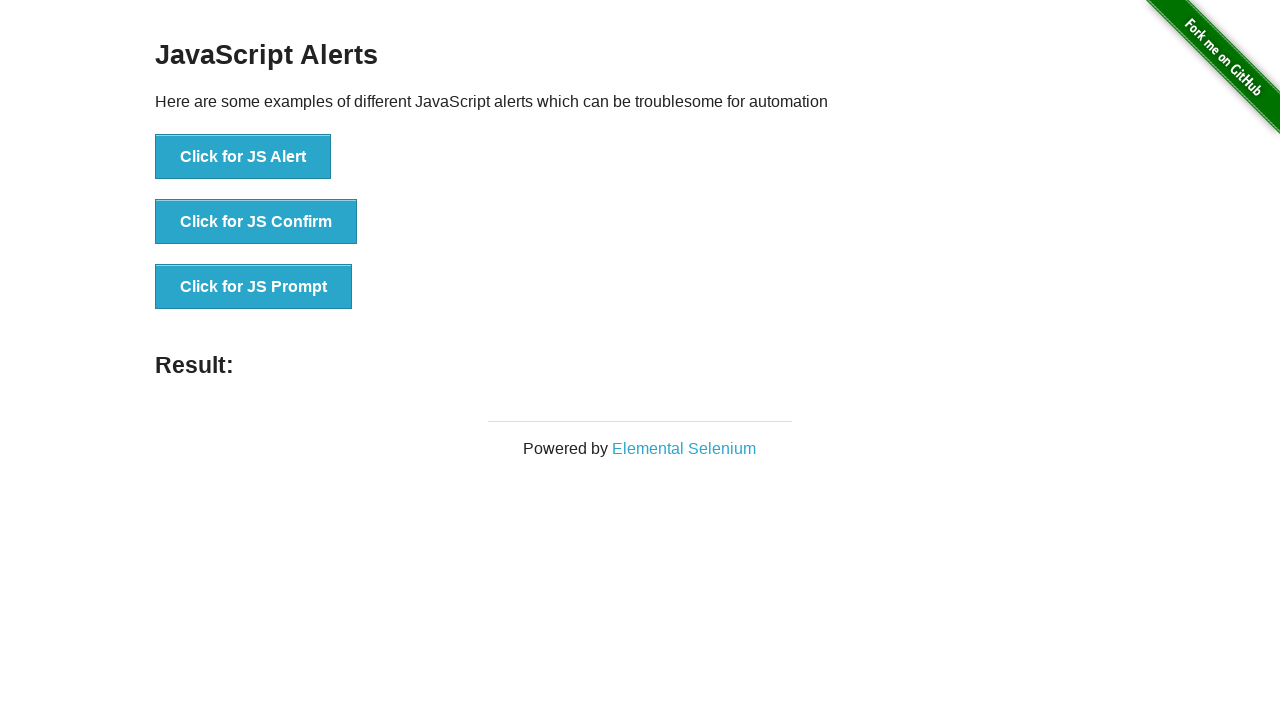

Set up dialog handler to capture and dismiss alert
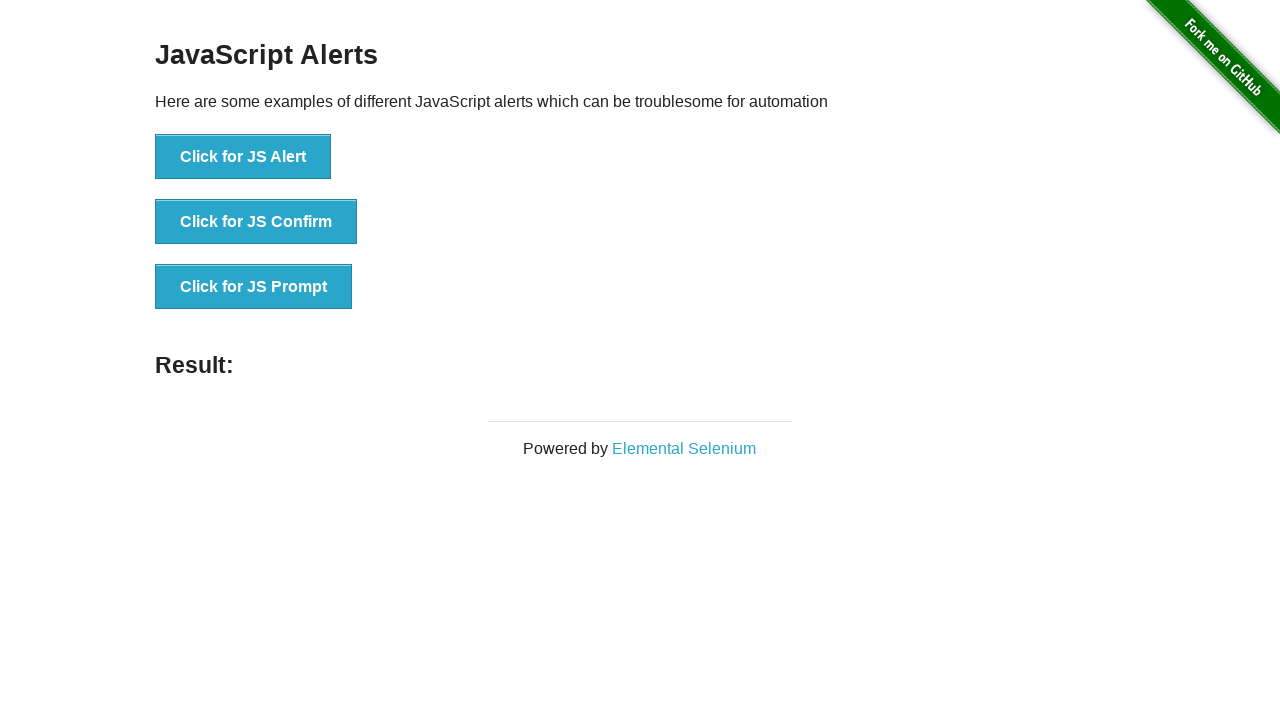

Registered dialog event listener
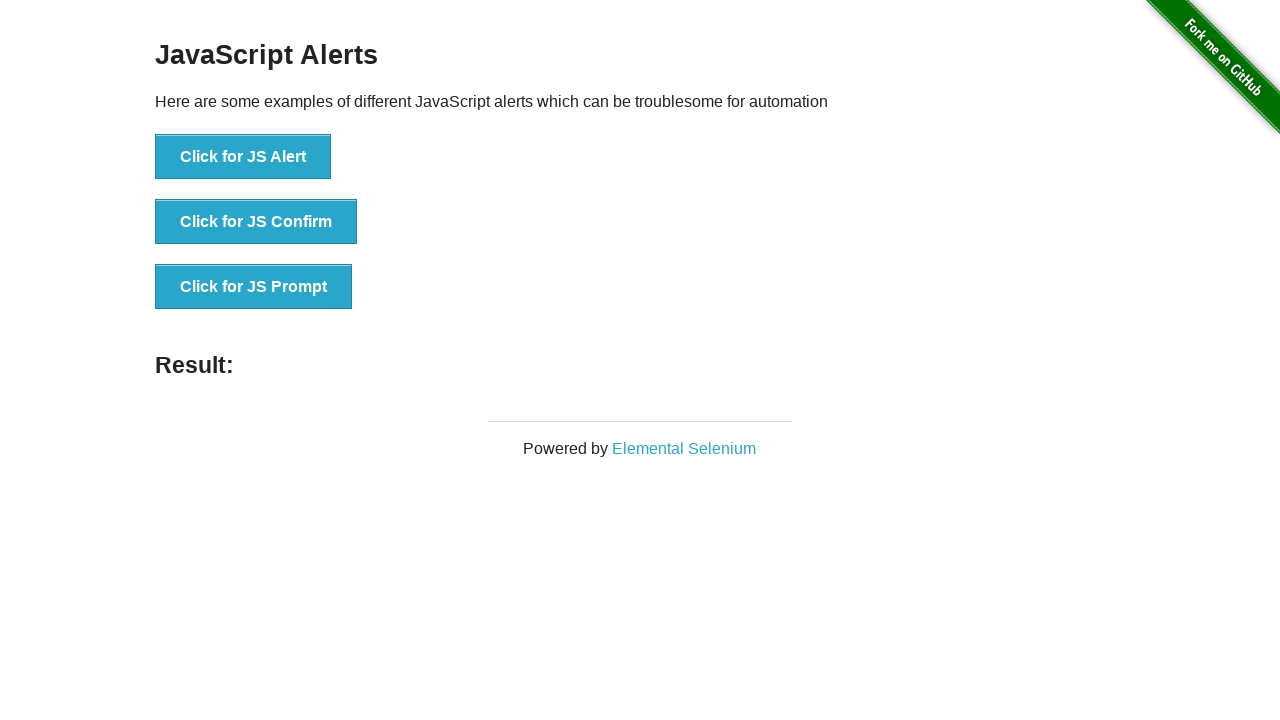

Clicked button to trigger JavaScript alert at (243, 157) on xpath=//button[text()='Click for JS Alert']
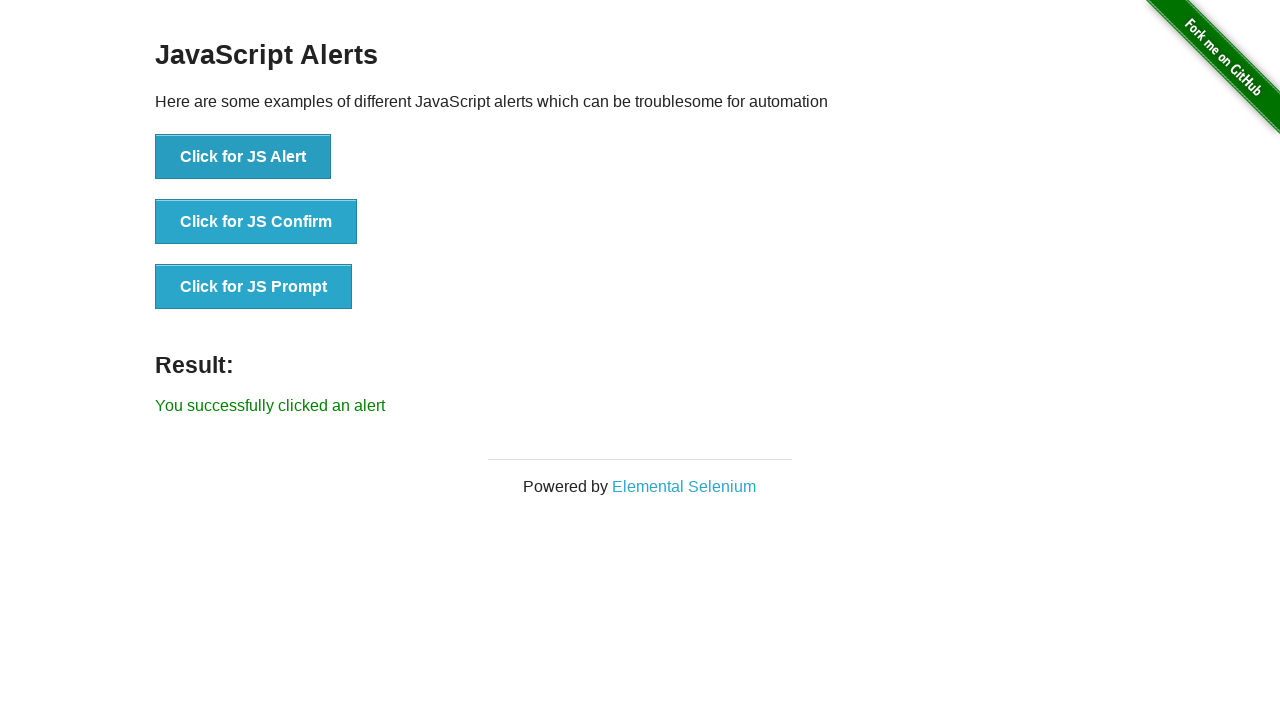

Alert was dismissed and result element appeared
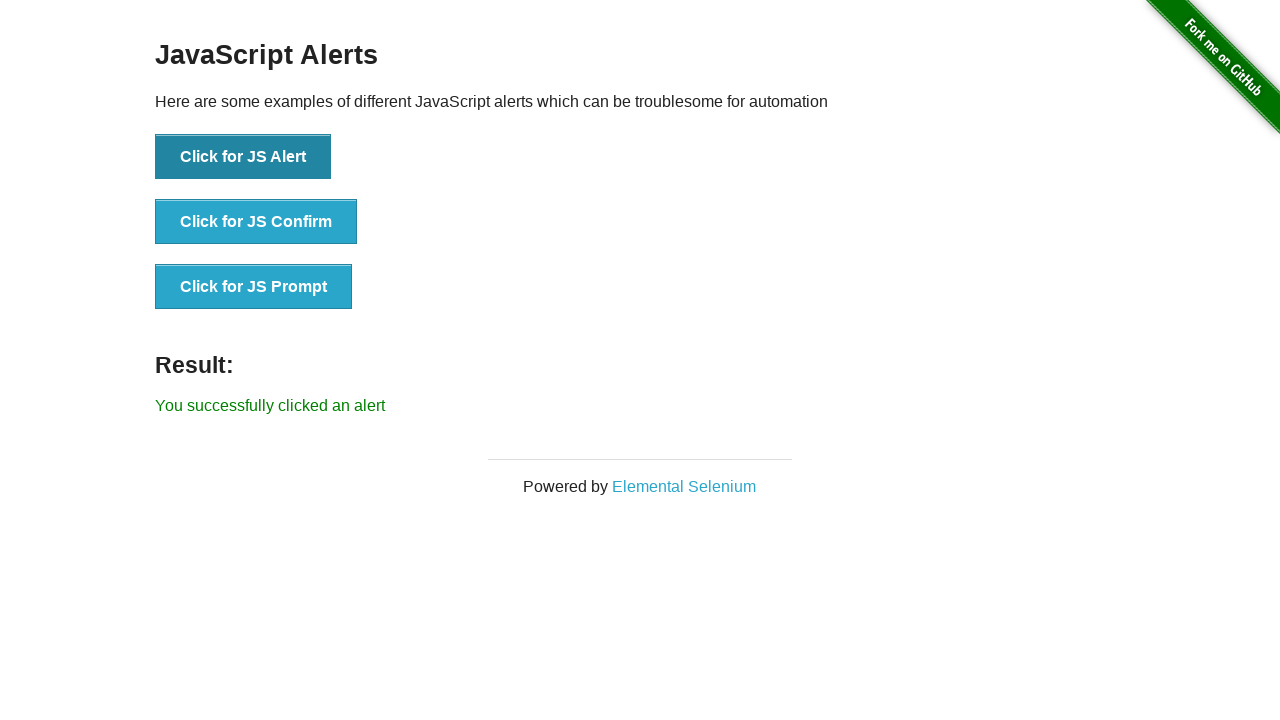

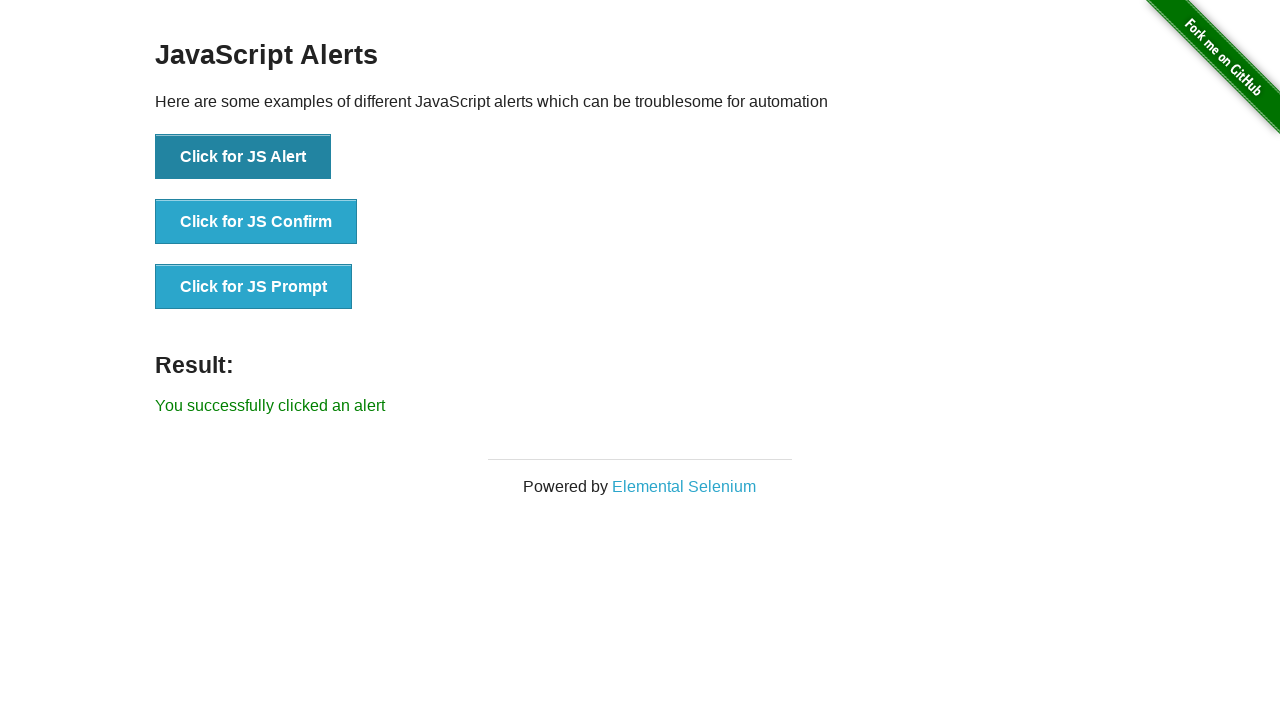